Navigates to GitHub homepage and verifies the page loads by checking the title

Starting URL: https://github.com

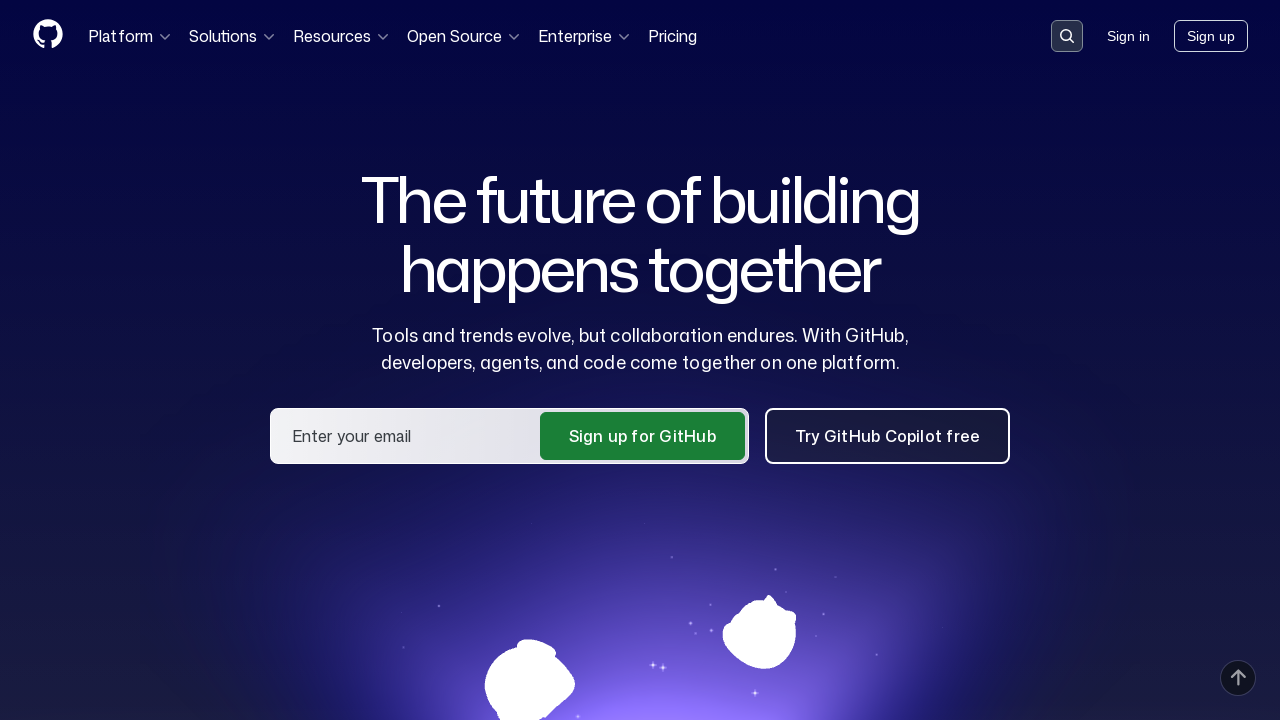

Navigated to GitHub homepage
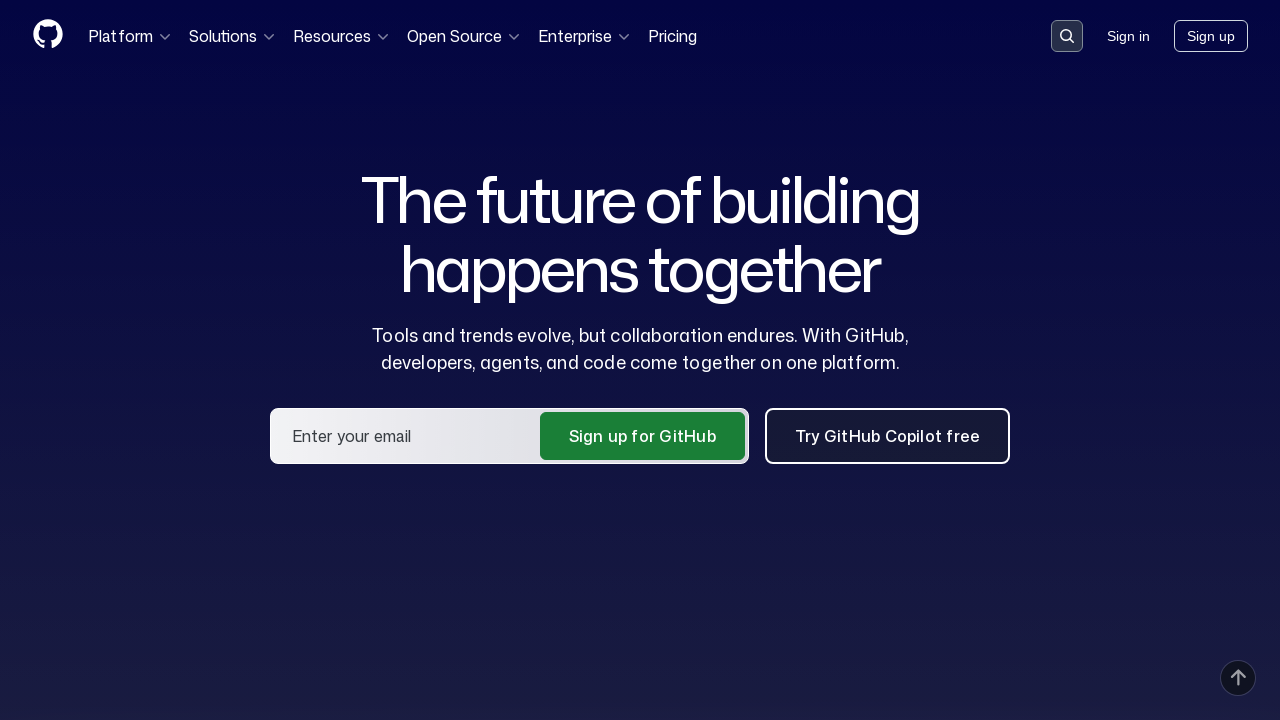

Page loaded and DOM content ready
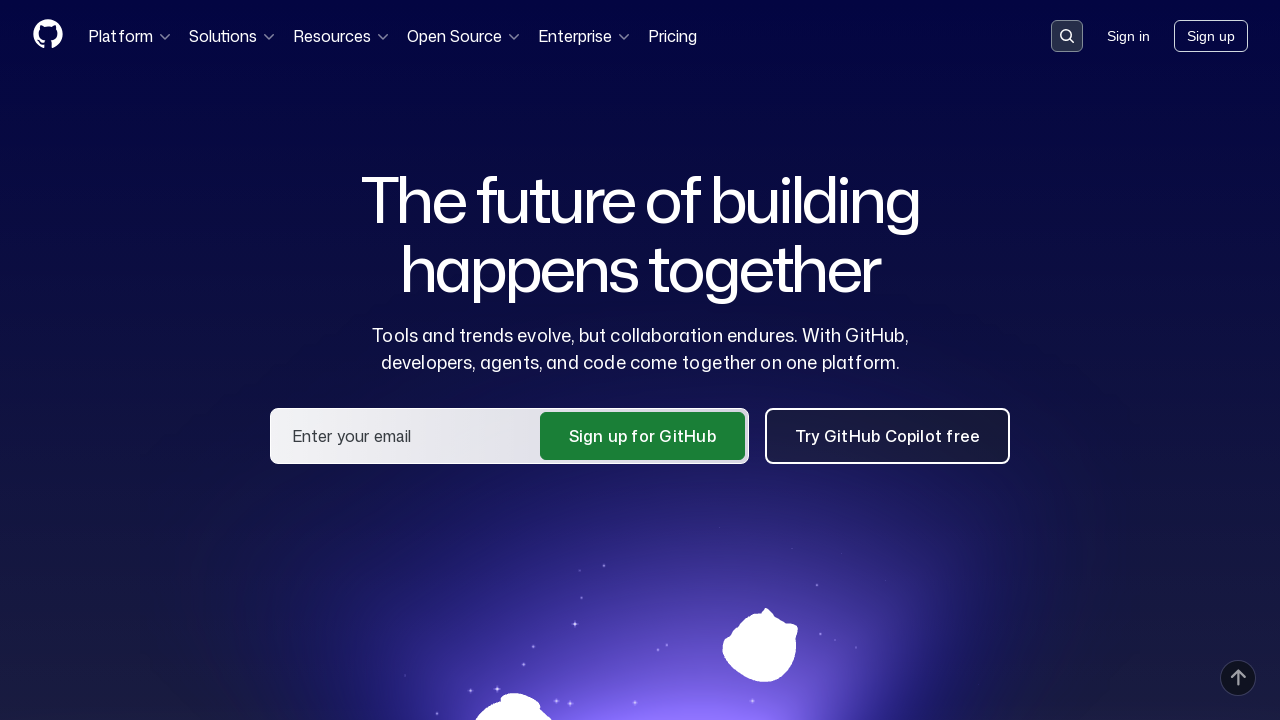

Verified page title contains 'GitHub'
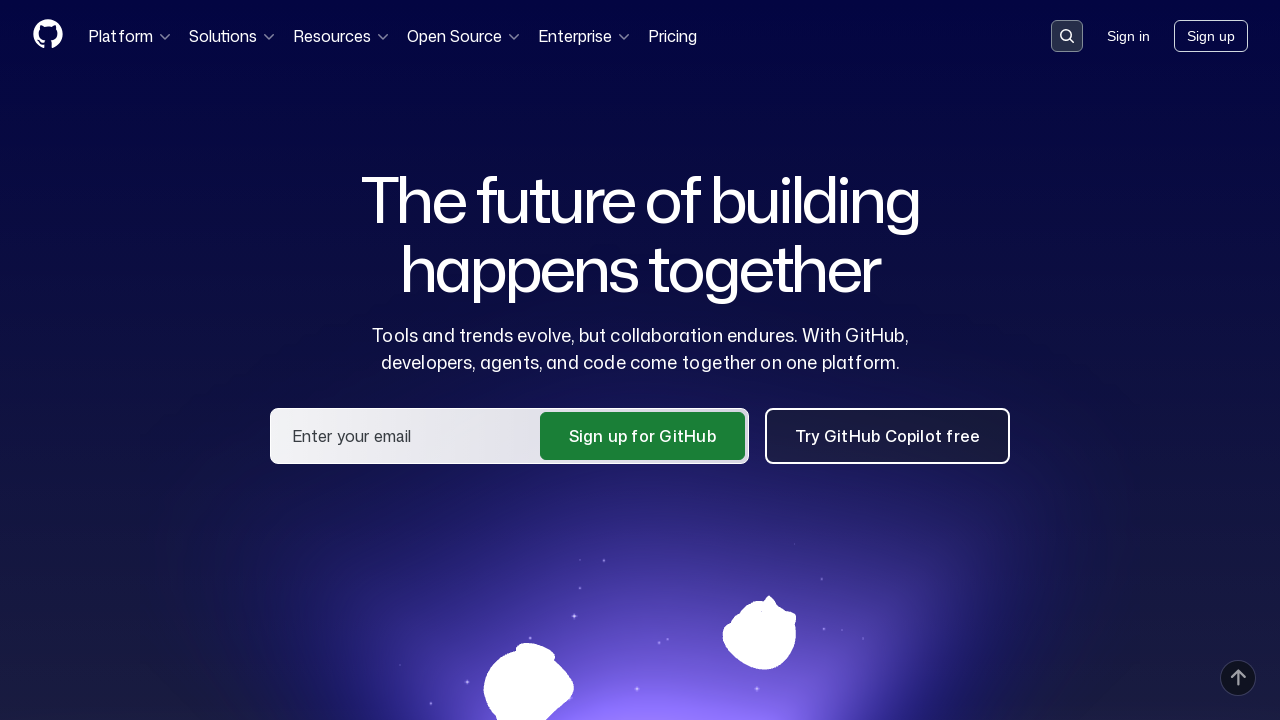

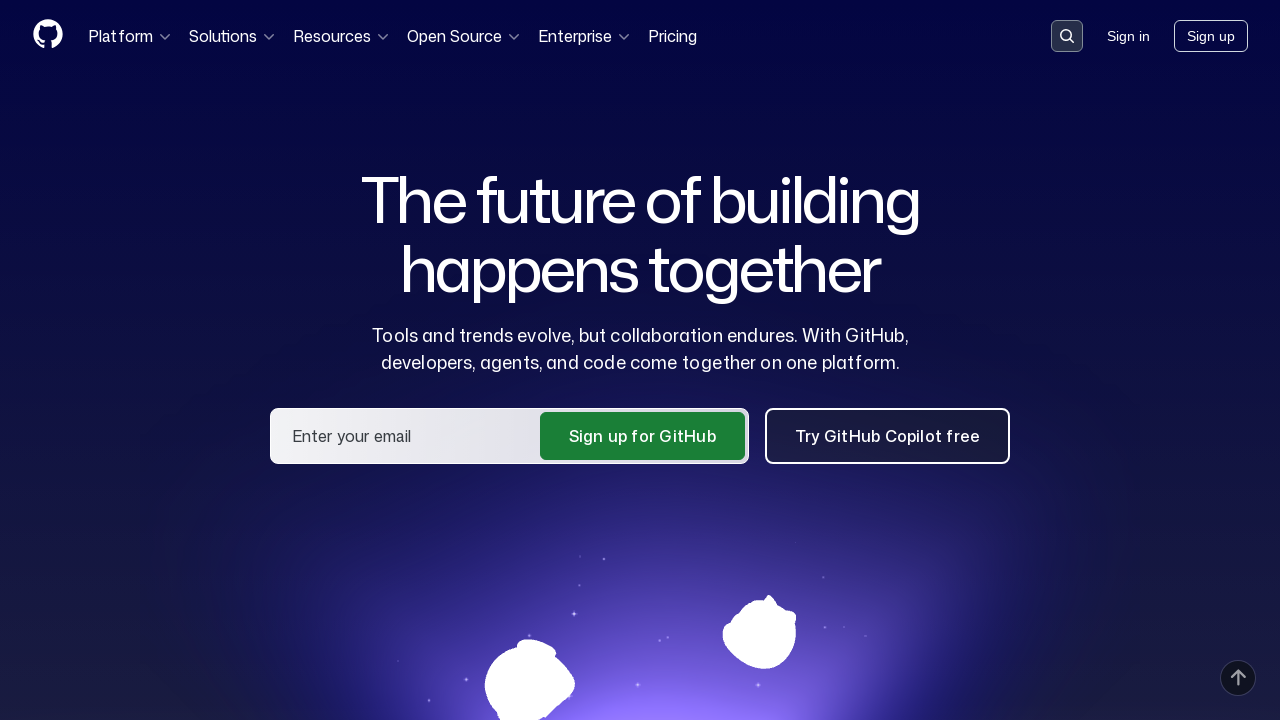